Tests browser navigation functionality by performing back, forward, and refresh operations on the RedBus website

Starting URL: https://www.redbus.in/

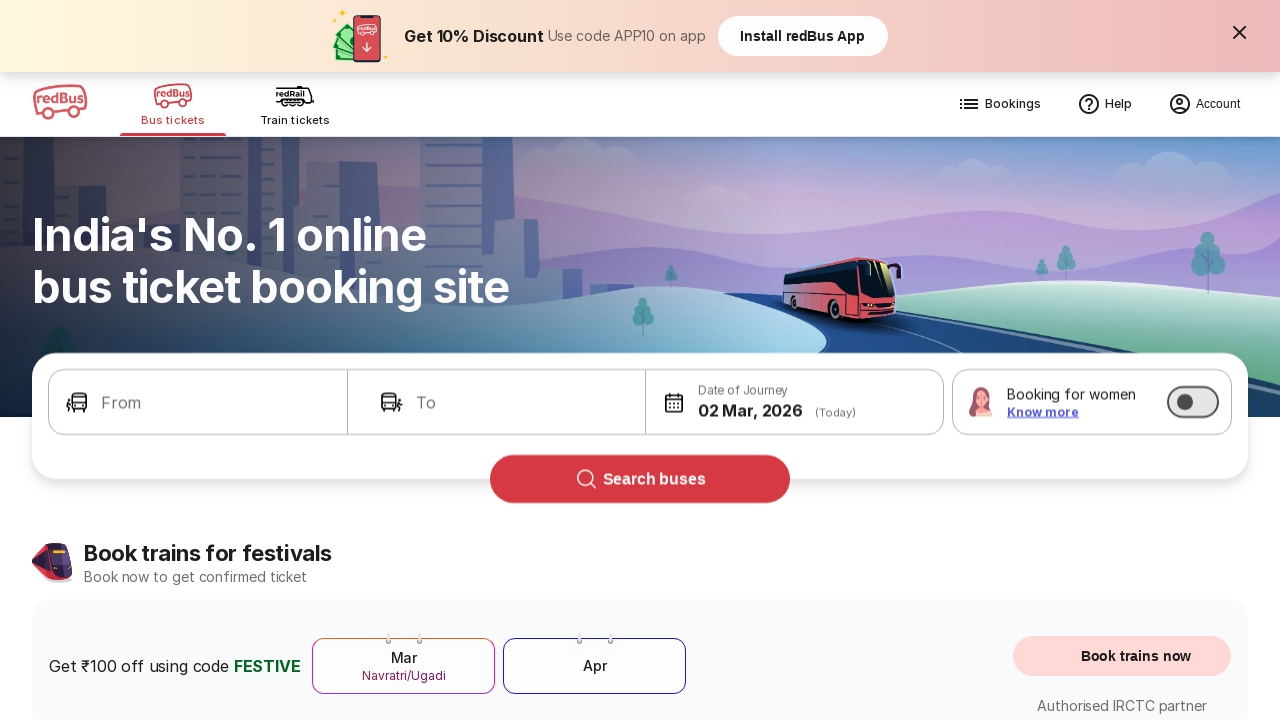

Navigated back in browser history
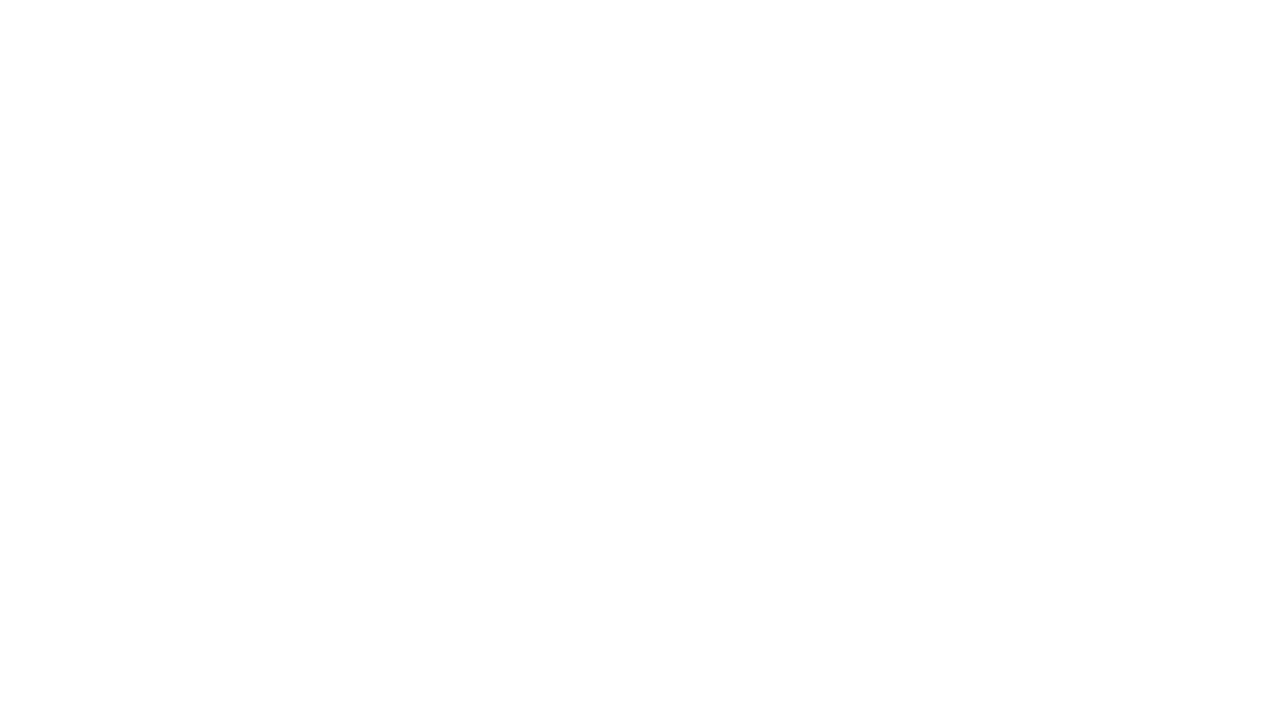

Navigated forward in browser history
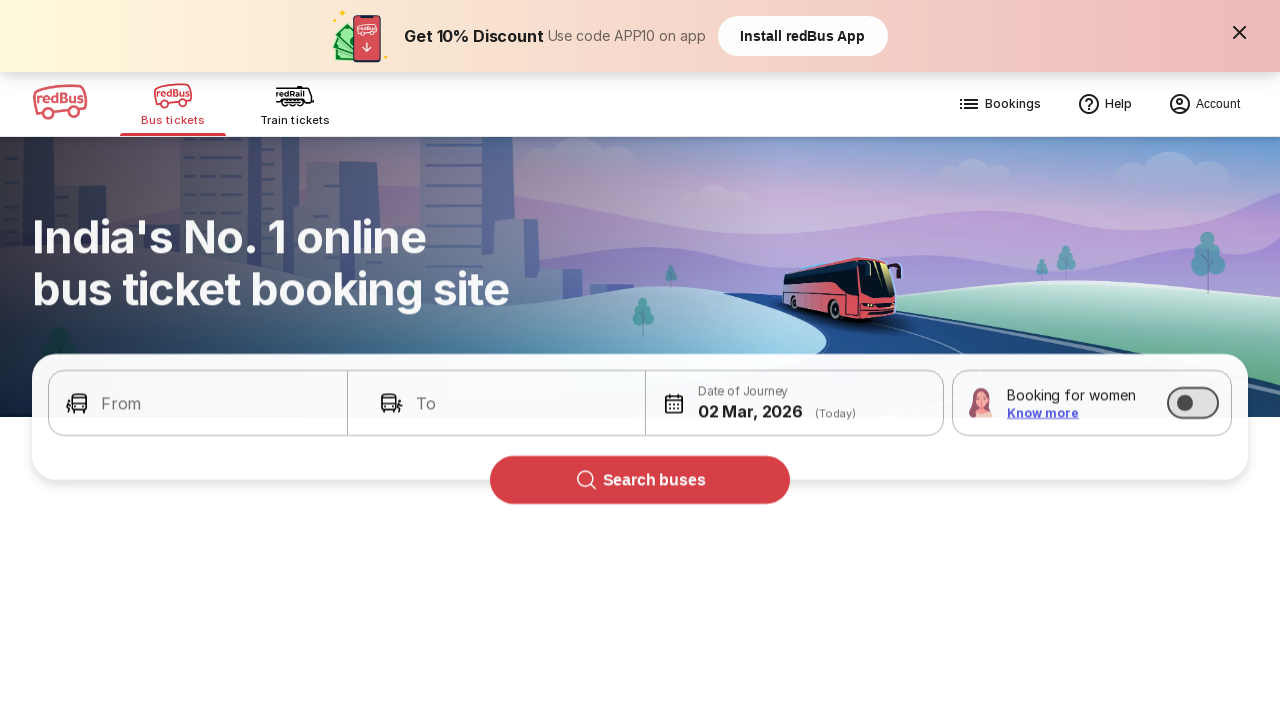

Refreshed the current page
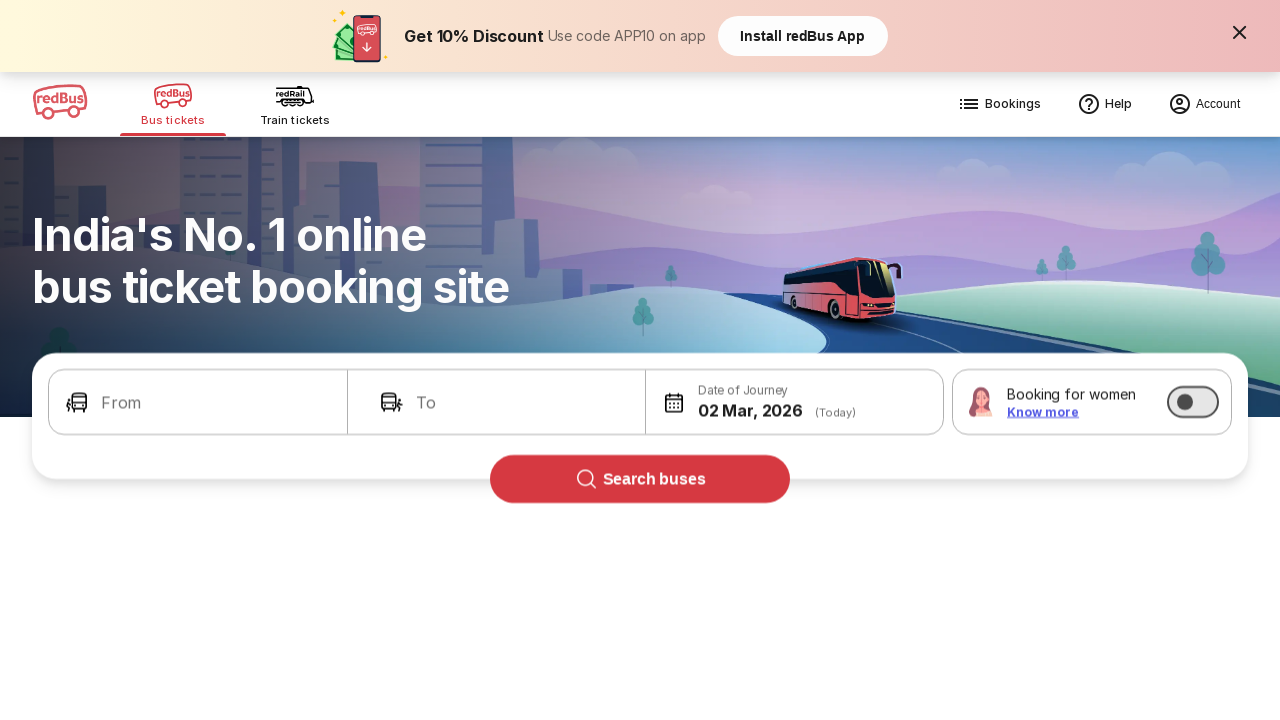

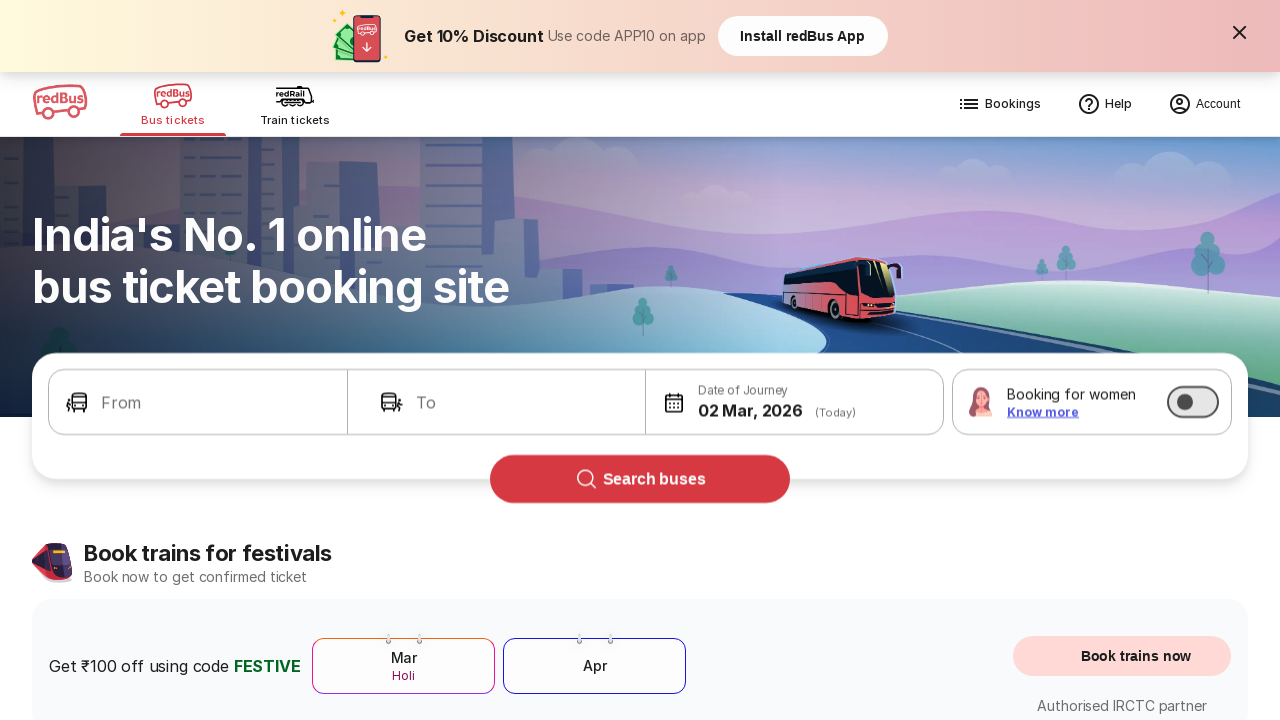